Verifies that the Gündem page does not show 404 errors or "content not found" messages

Starting URL: https://egundem.com/gundem

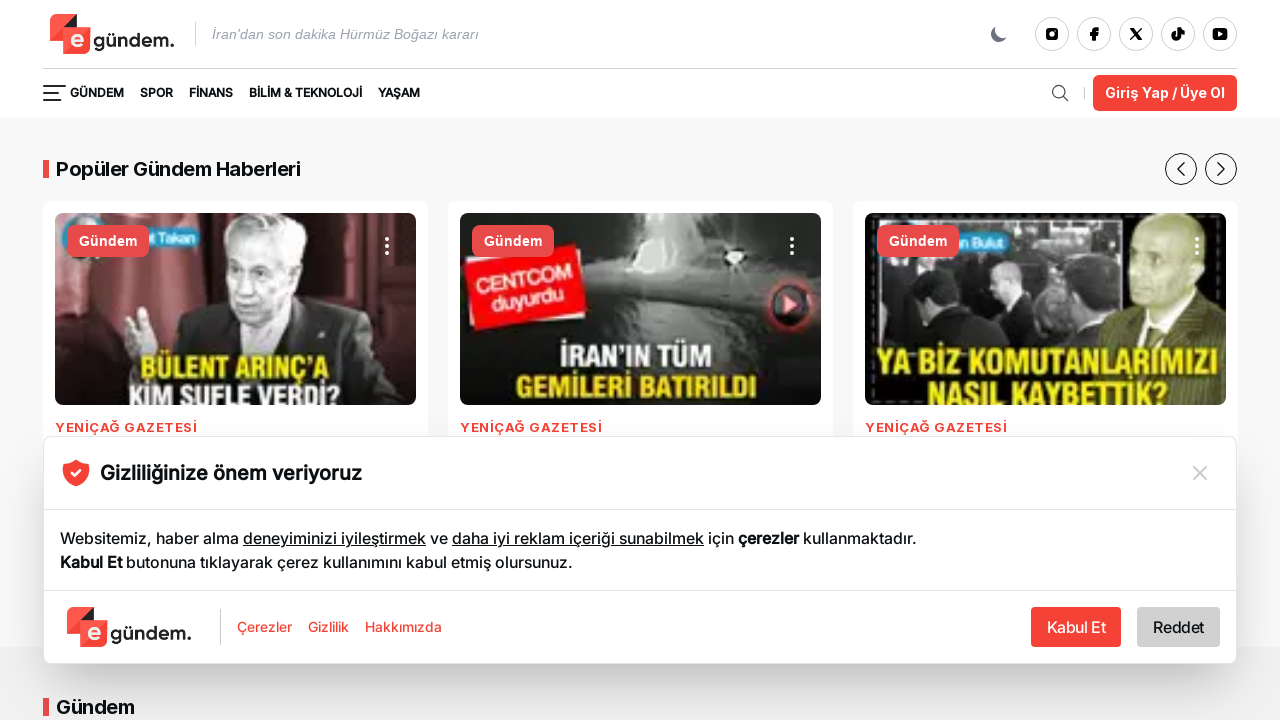

Waited for page to load with domcontentloaded state
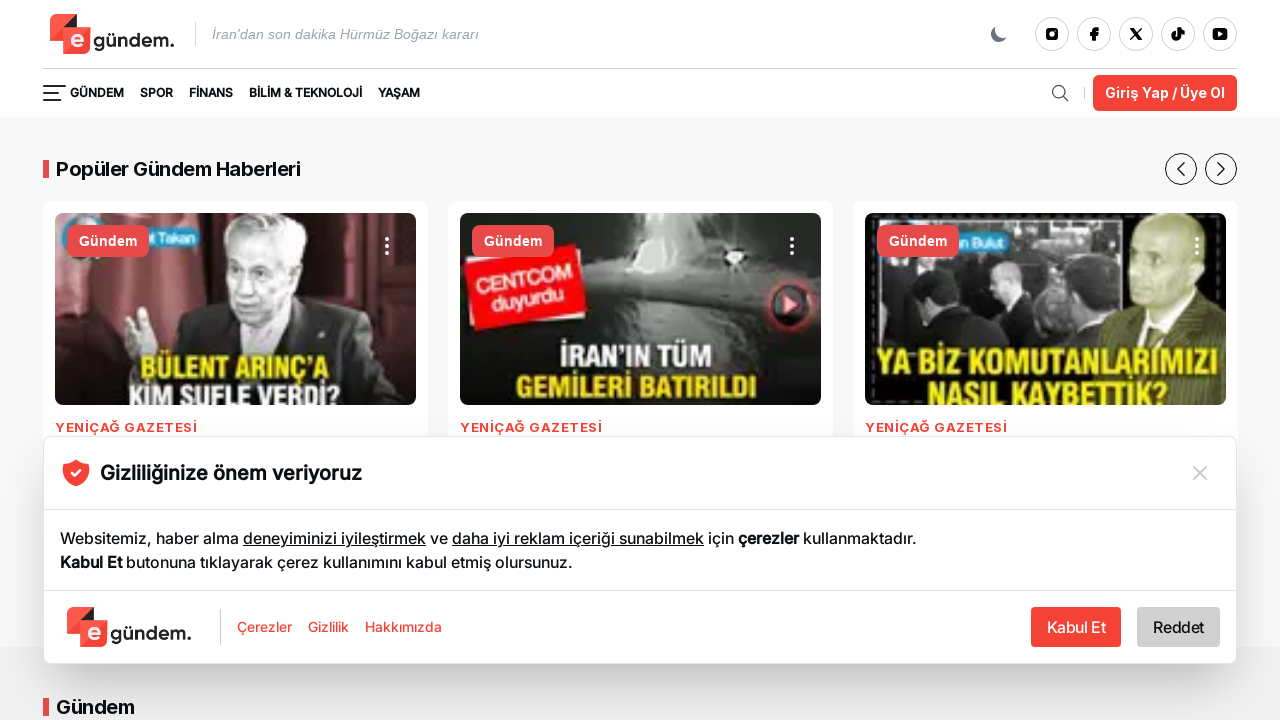

Checked for 404 error text on page
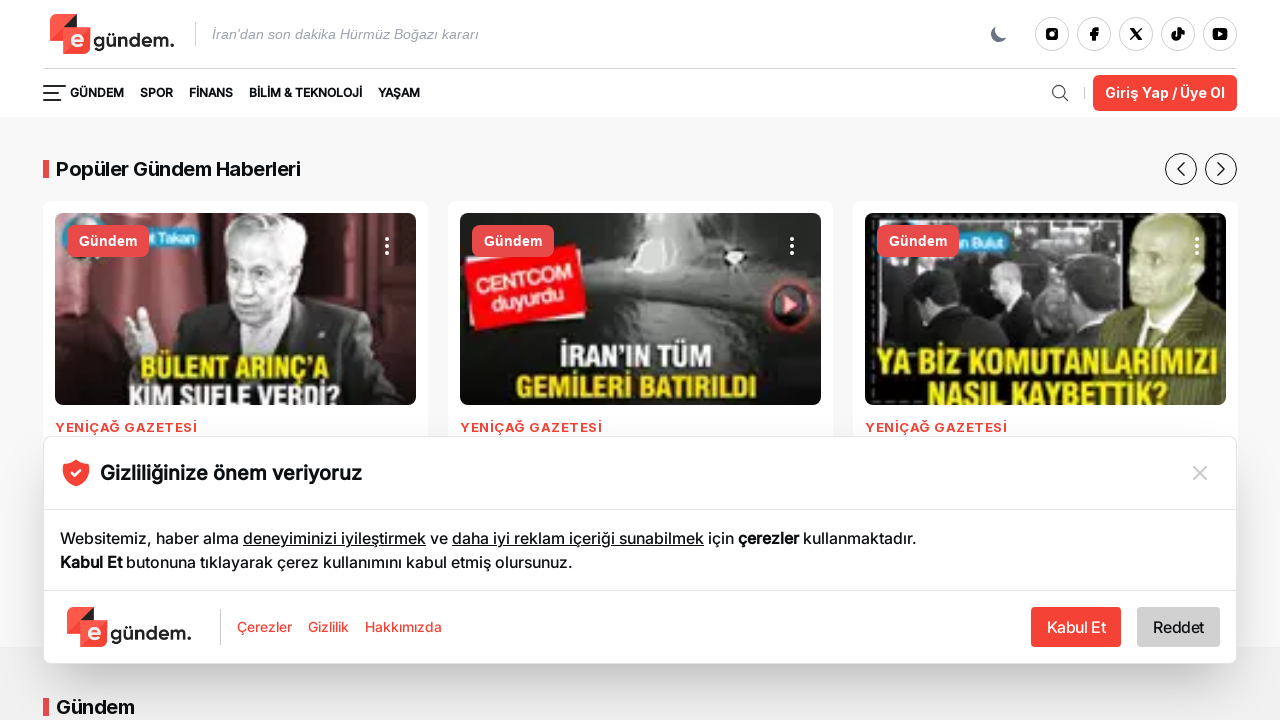

Verified that no 404 errors are present
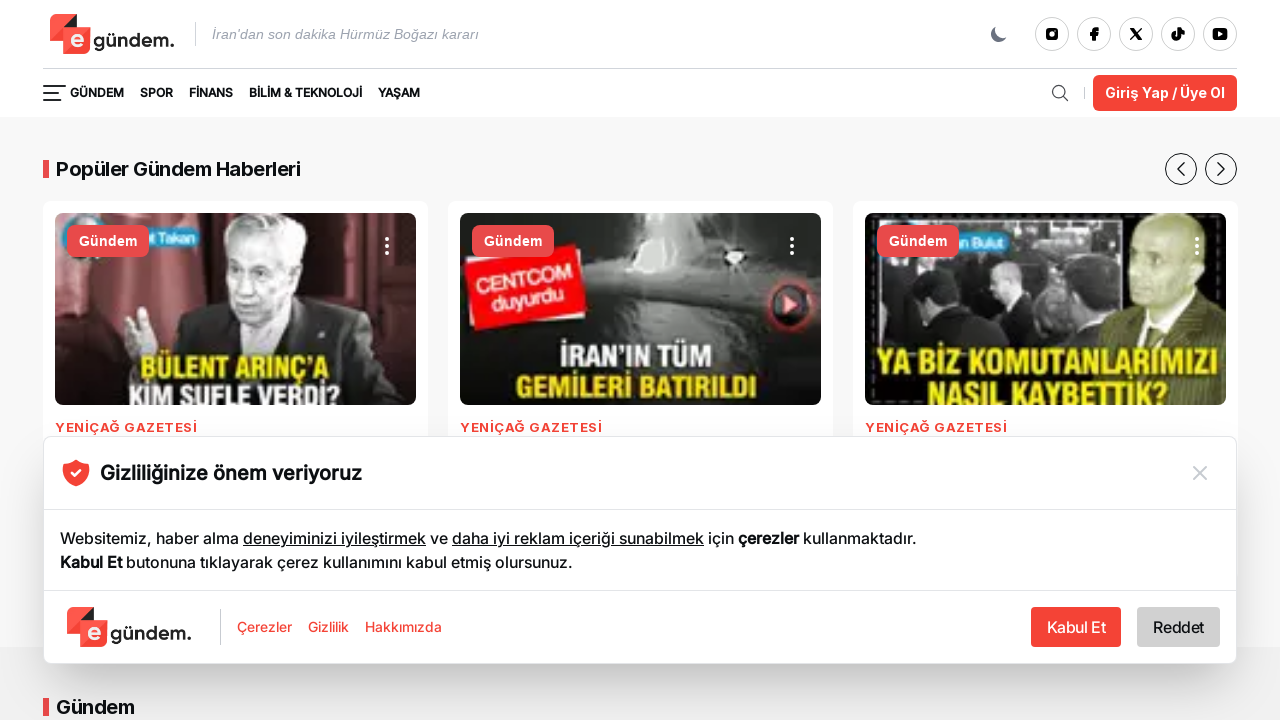

Checked for 'İçerik bulunamadı' (content not found) message
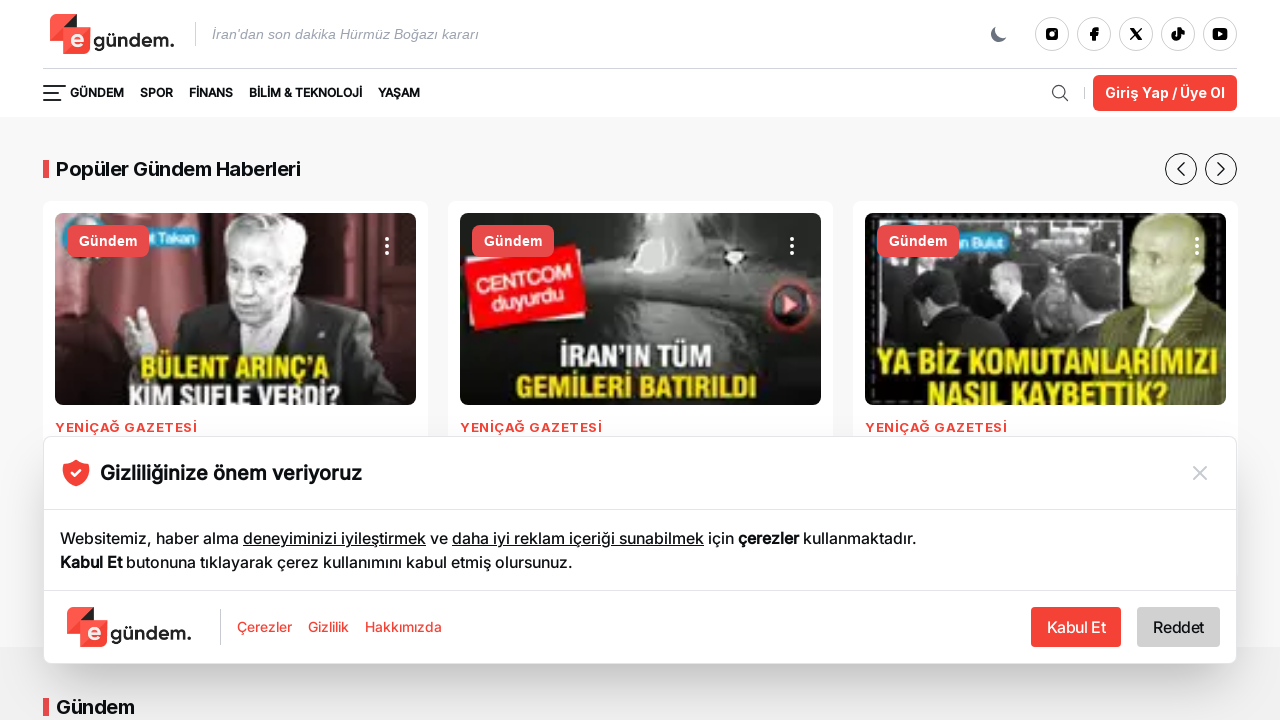

Verified that no 'content not found' messages are displayed
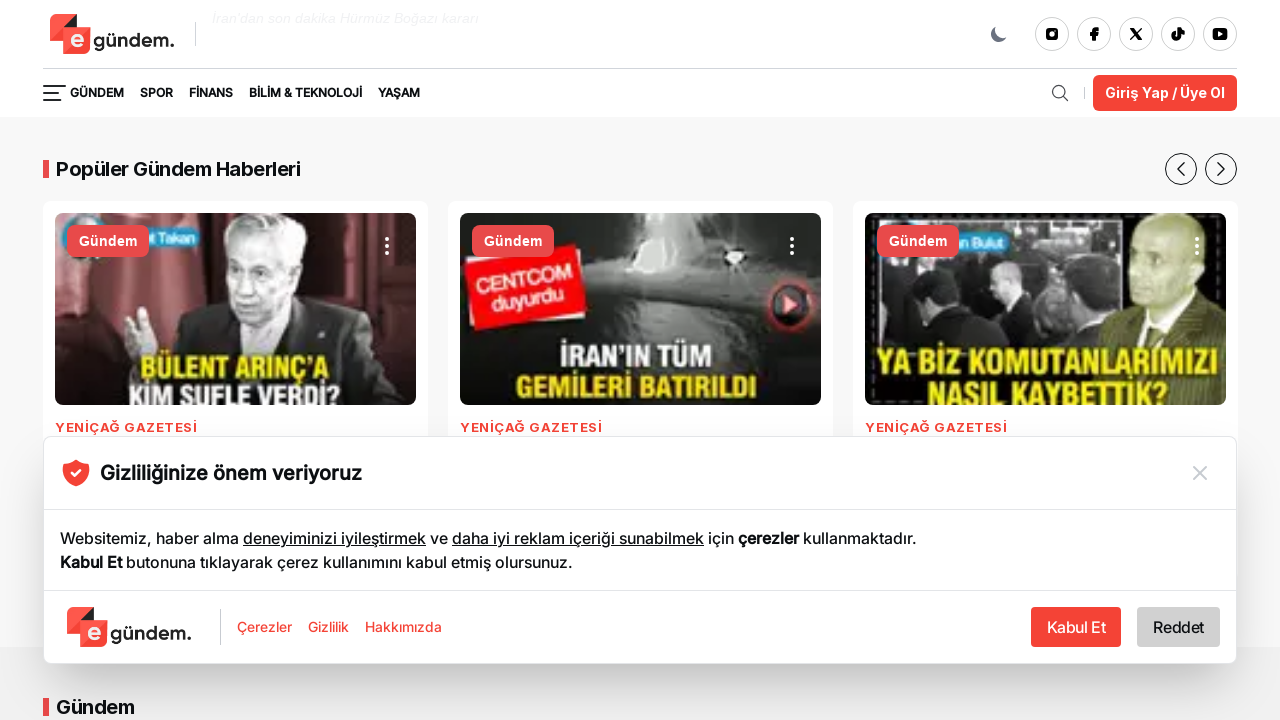

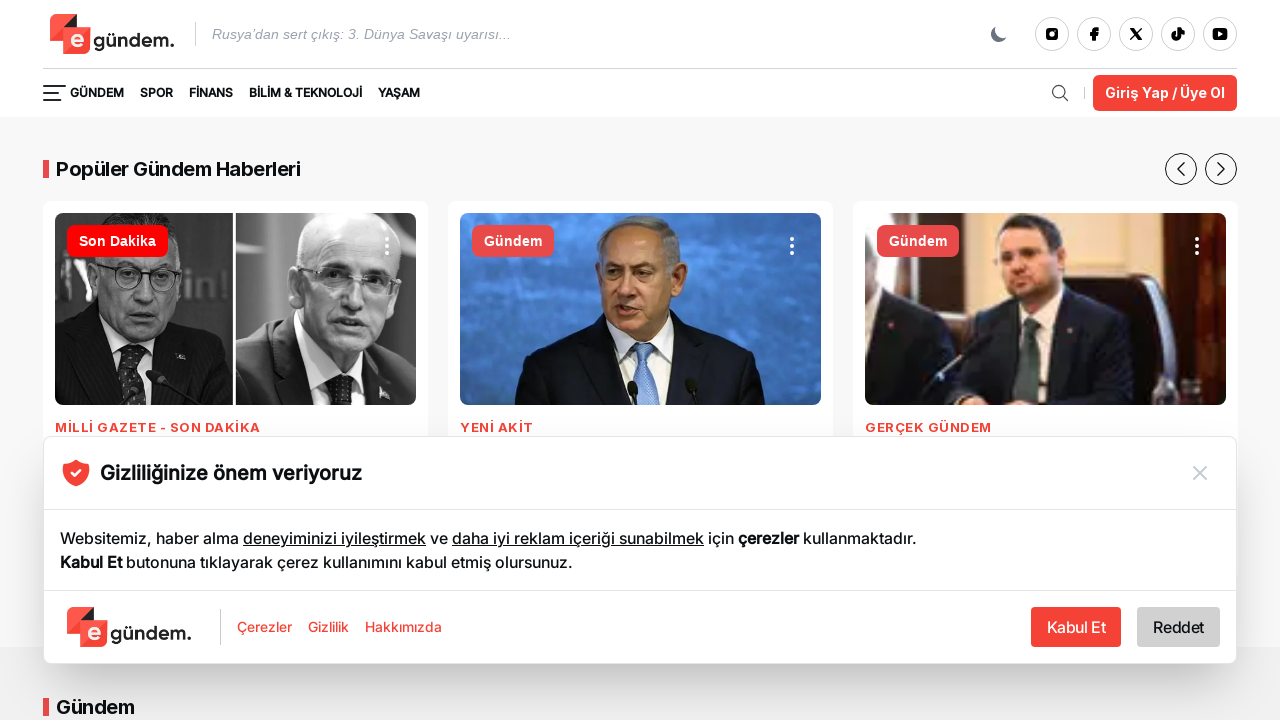